Tests the TodoMVC React app by adding three todo items (Learn Python, Learn Rust, Learn AI) and hovering over one of them

Starting URL: https://todomvc.com/examples/react/dist/

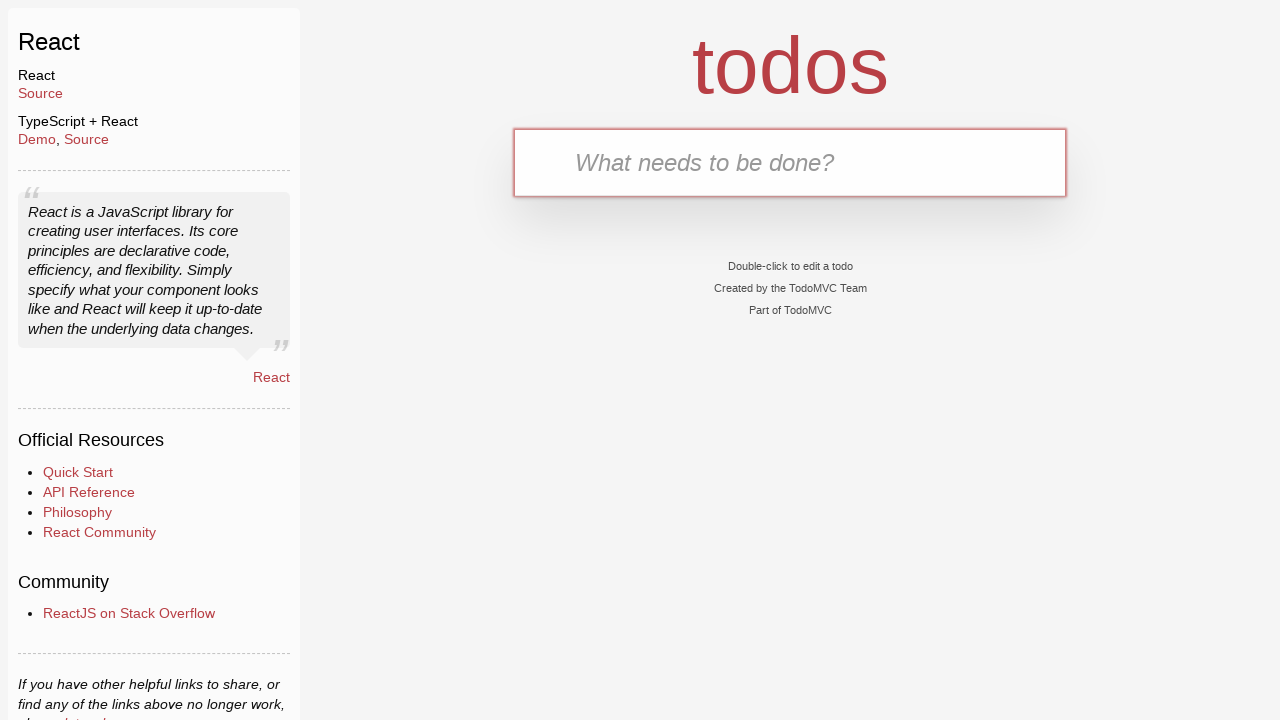

Clicked on the todo input field at (790, 162) on internal:testid=[data-testid="text-input"s]
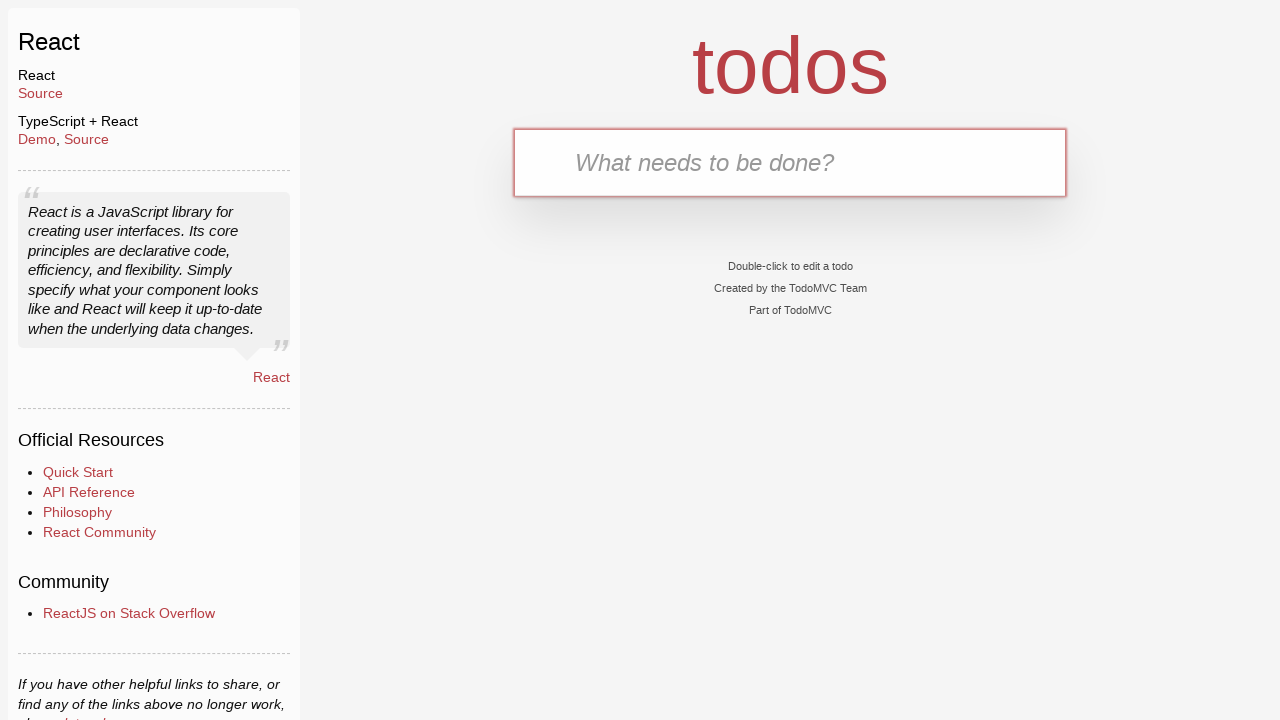

Typed 'Learn Python' into the input field
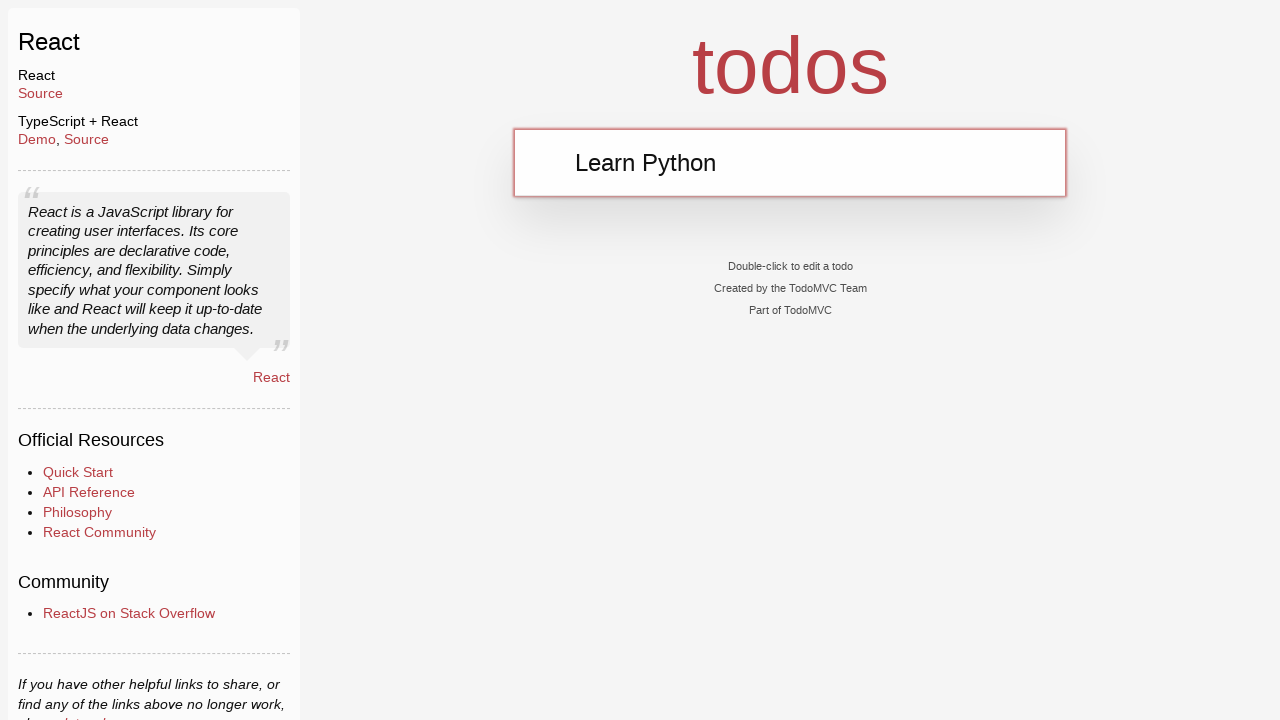

Pressed Enter to add 'Learn Python' todo item
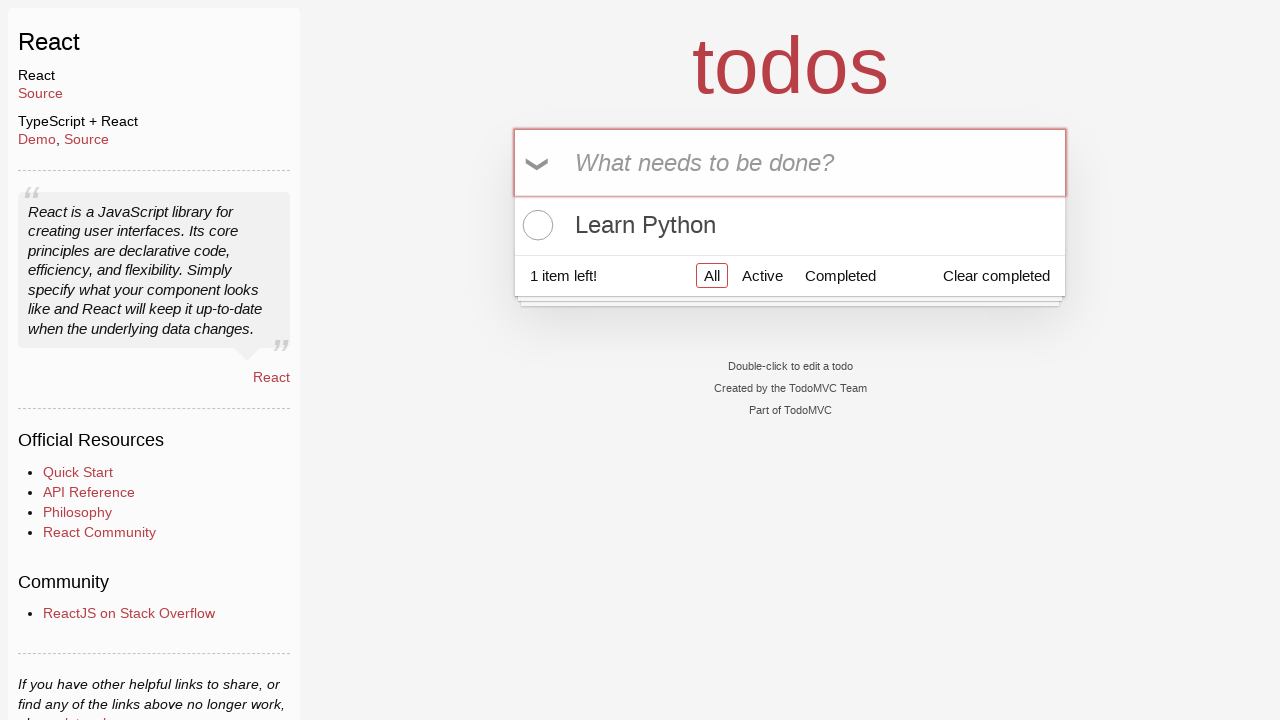

Clicked on the todo input field again at (790, 162) on internal:testid=[data-testid="text-input"s]
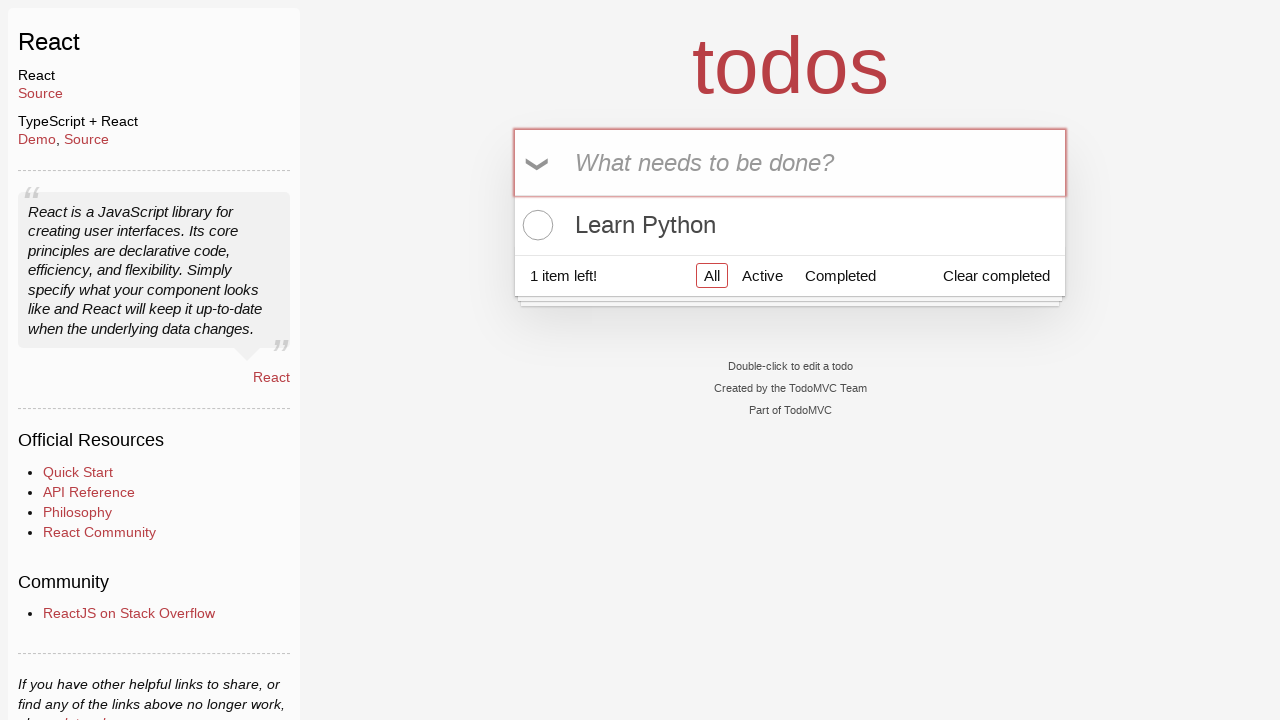

Typed 'Learn Rust' into the input field
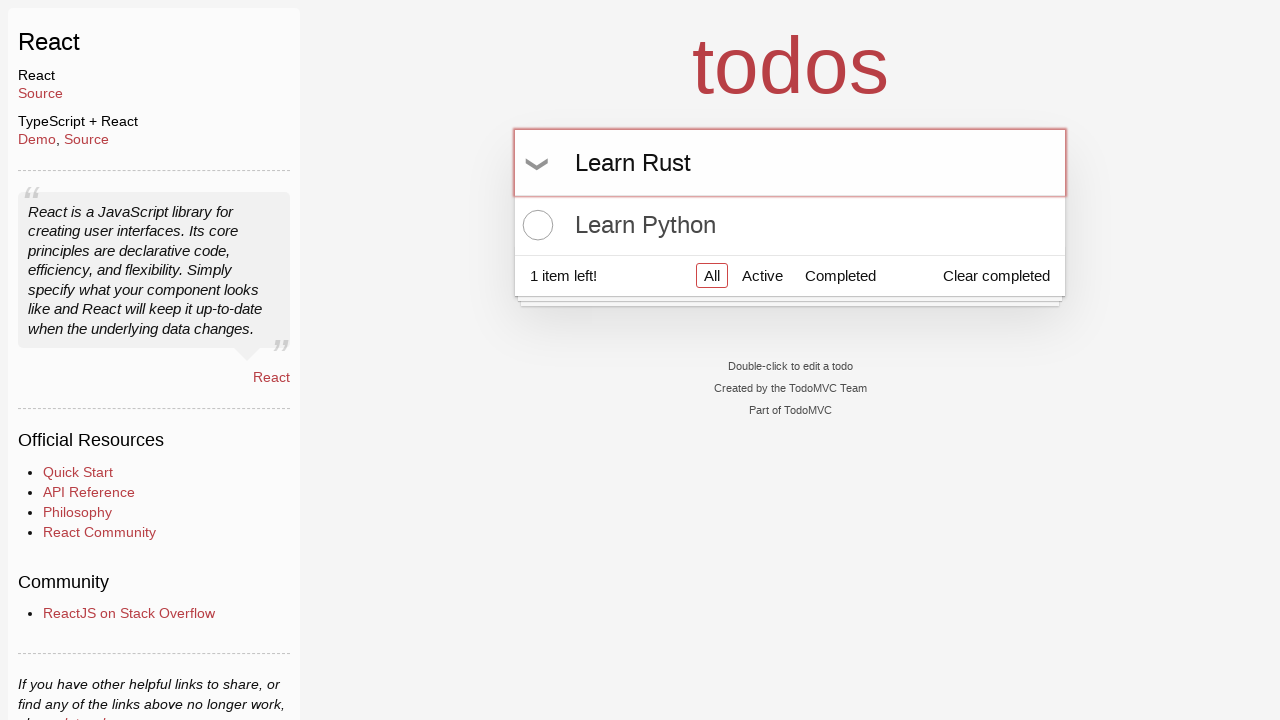

Pressed Enter to add 'Learn Rust' todo item
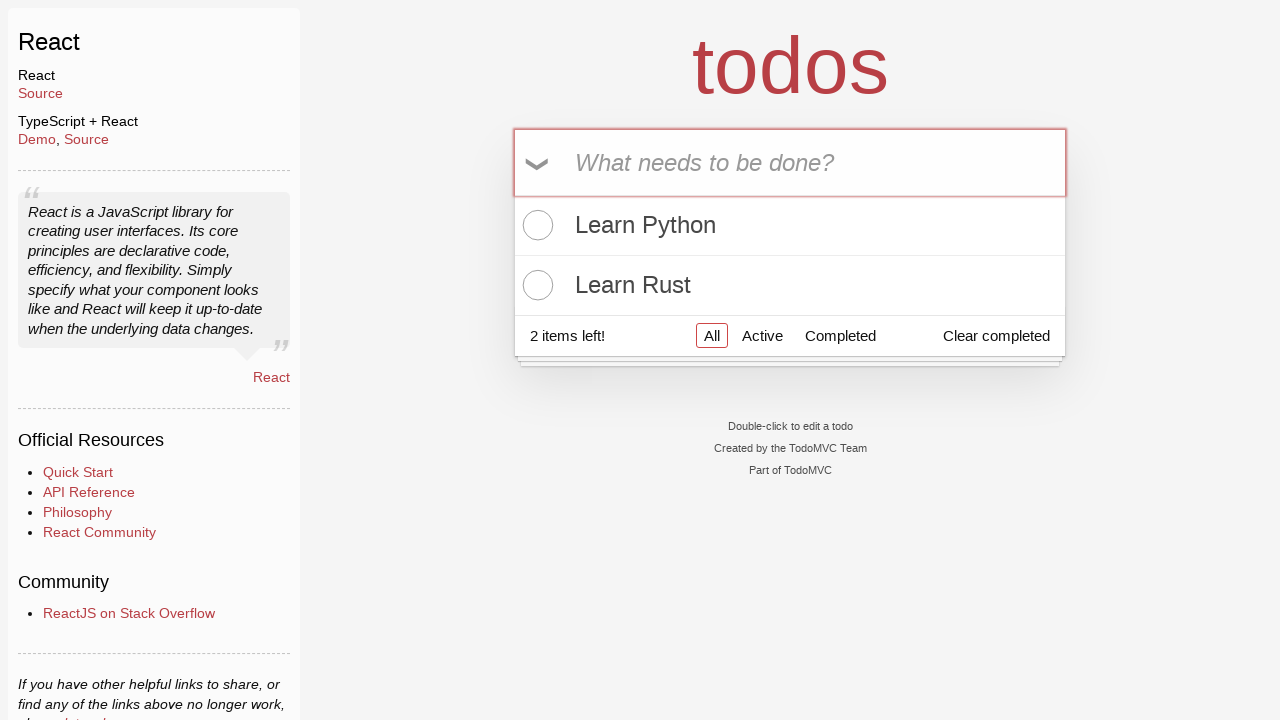

Clicked on the todo input field again at (790, 162) on internal:testid=[data-testid="text-input"s]
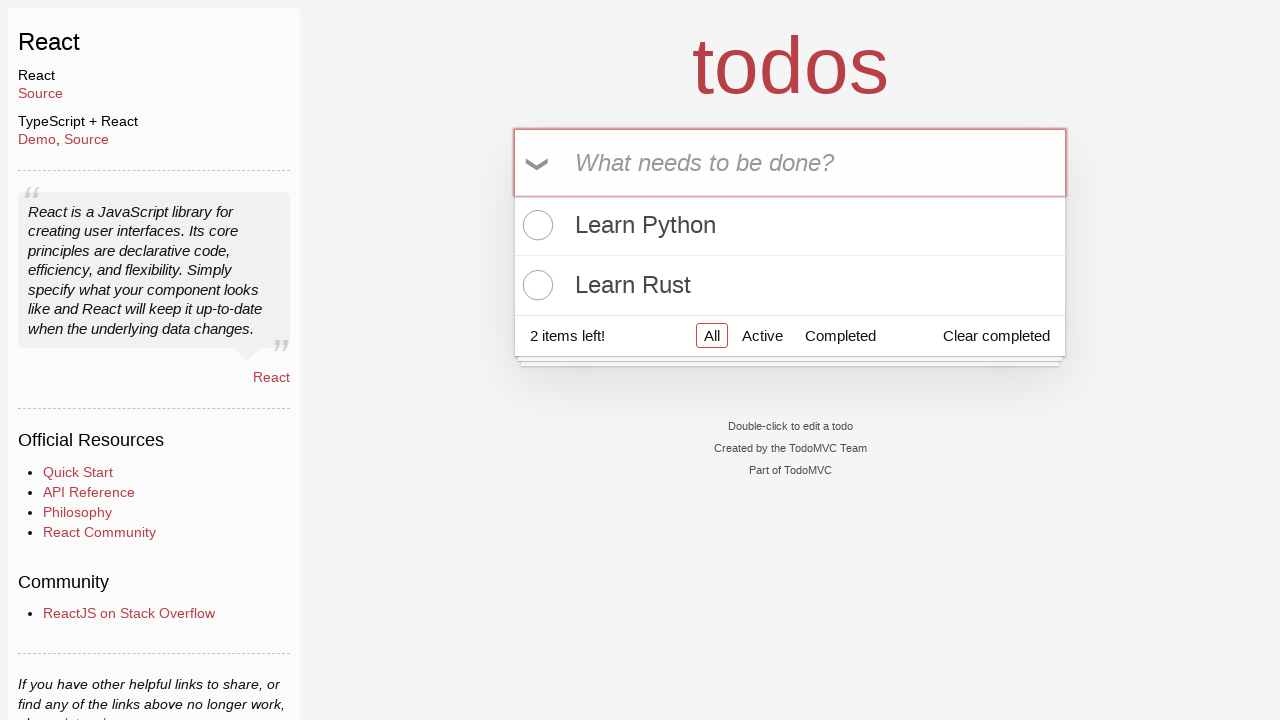

Typed 'Learn AI' into the input field
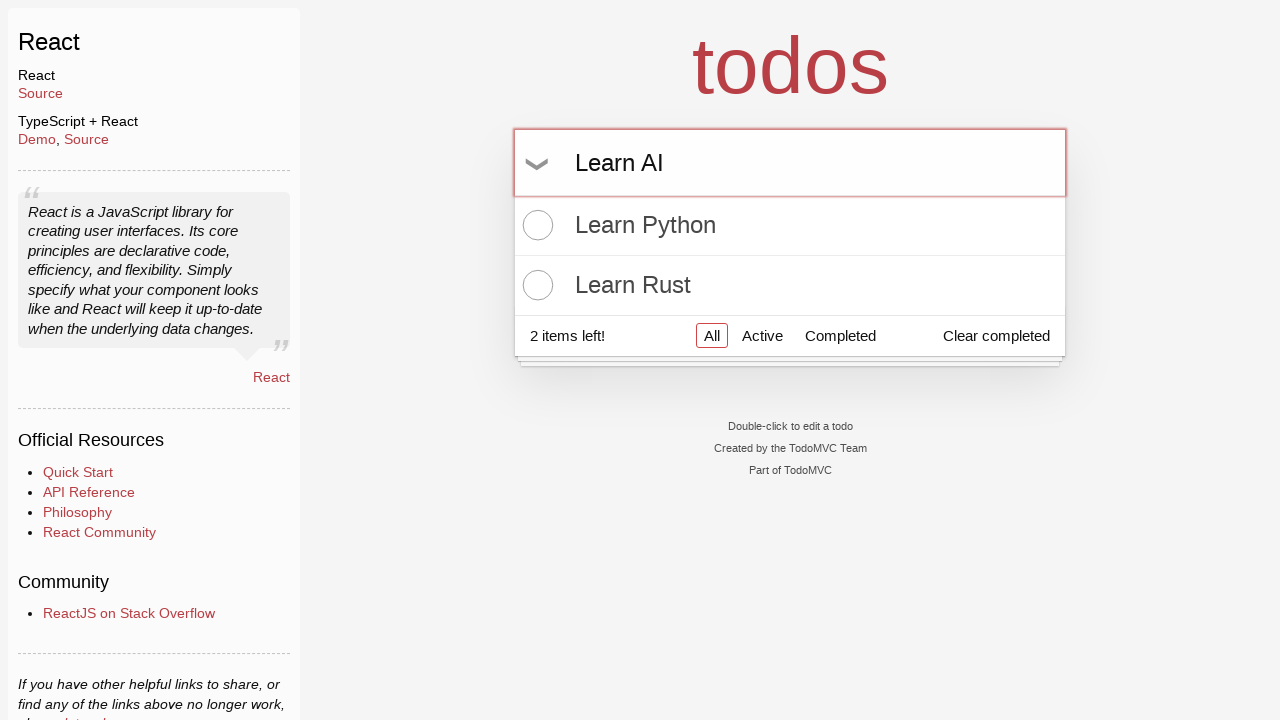

Pressed Enter to add 'Learn AI' todo item
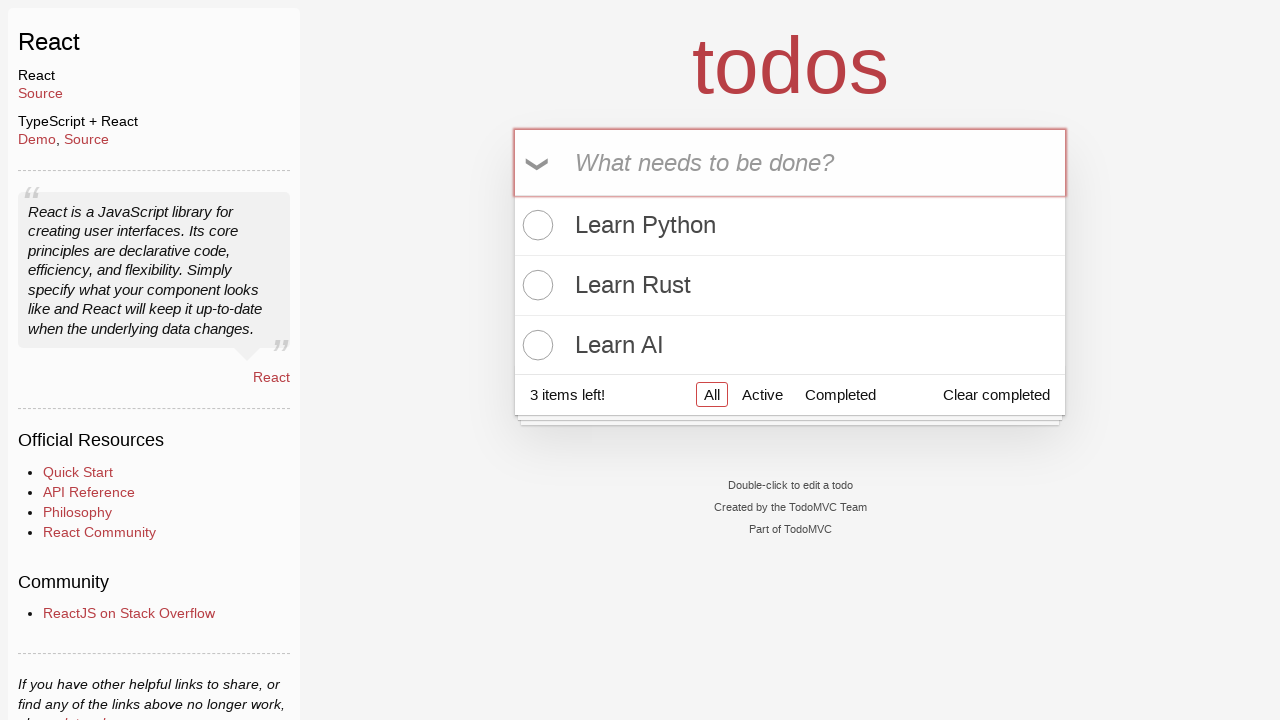

Hovered over the 'Learn Rust' todo item at (790, 285) on internal:text="Learn Rust"i
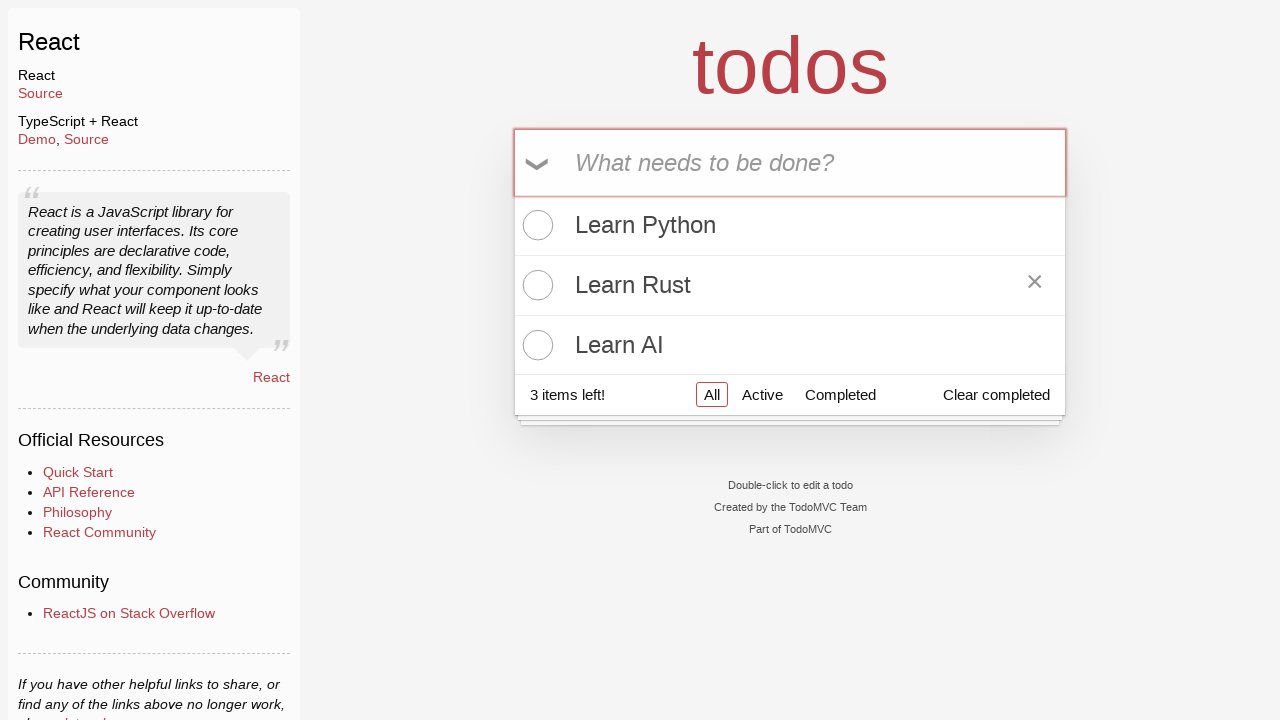

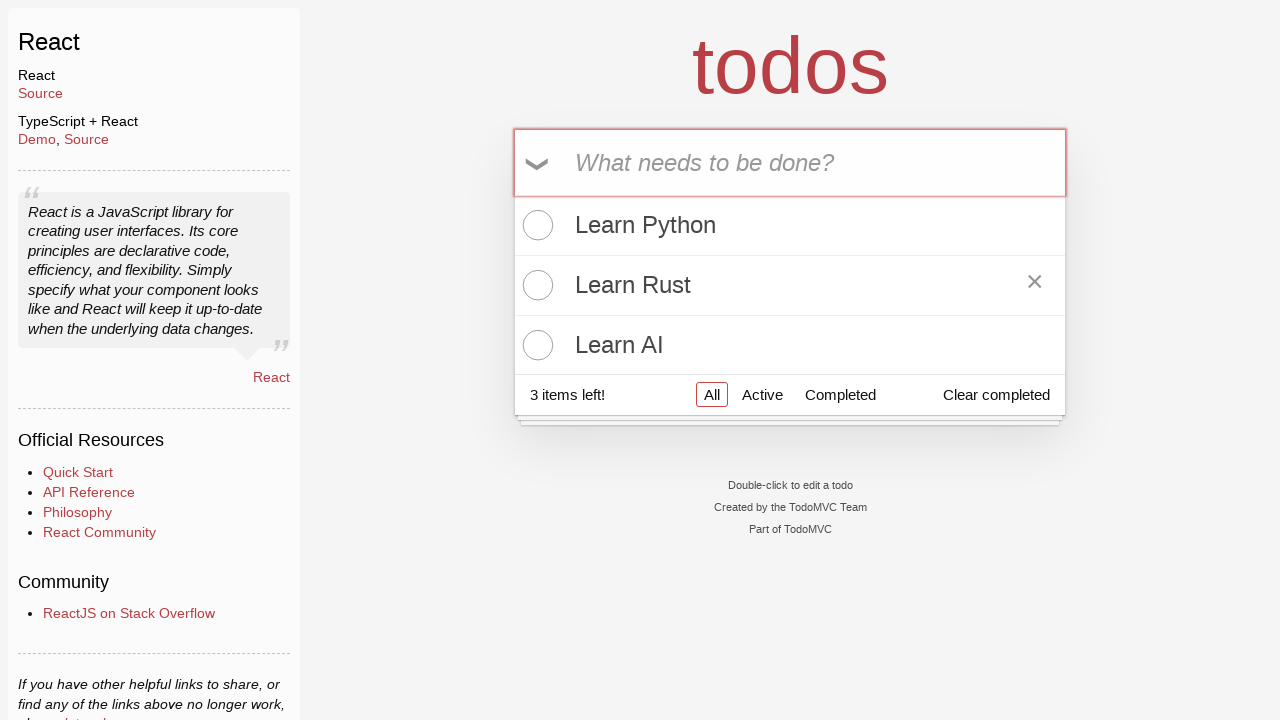